Tests table functionality by scrolling to a table, reading cell values, and verifying table content with various assertions

Starting URL: https://testautomationpractice.blogspot.com/

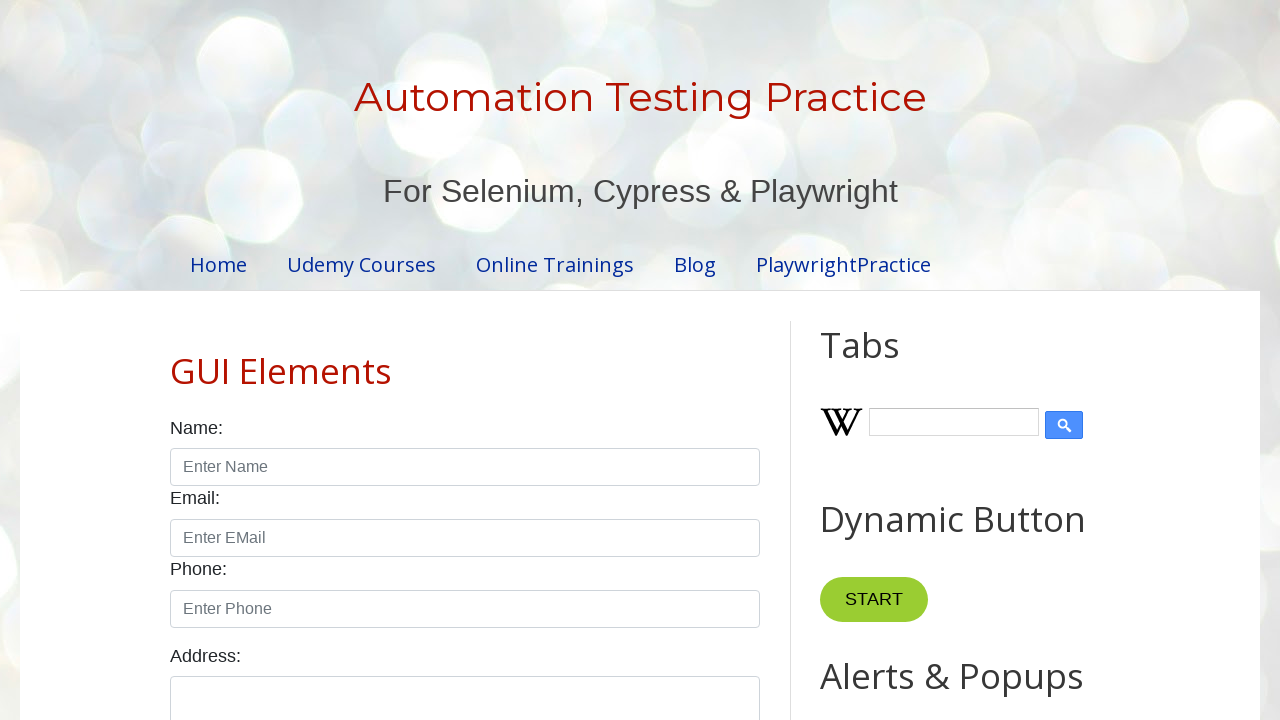

Scrolled to BookTable element
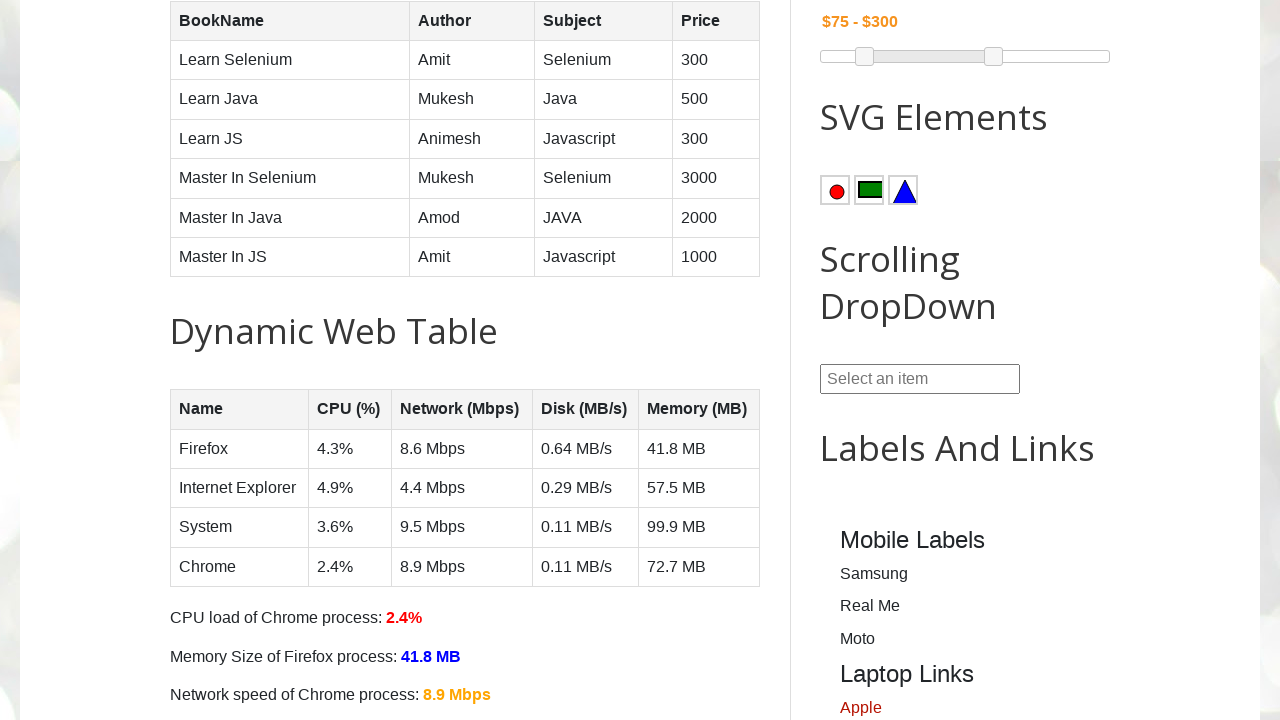

Retrieved row count from BookTable
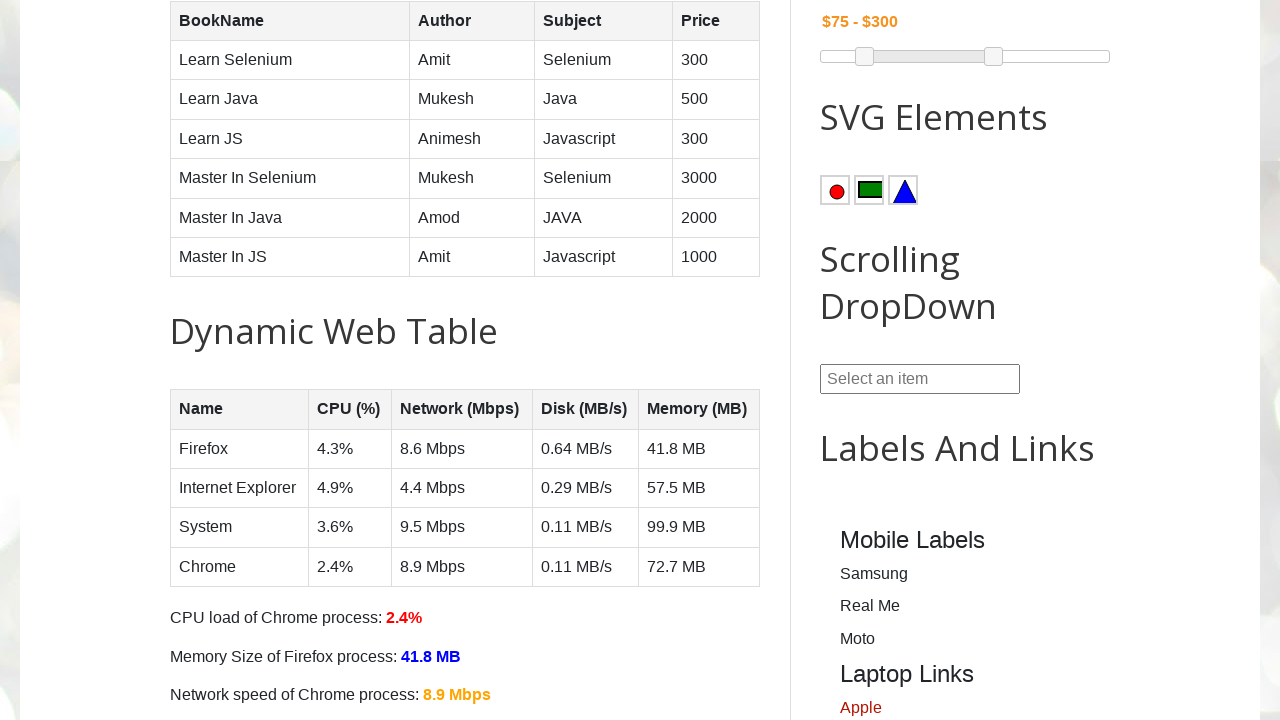

Retrieved column count from BookTable
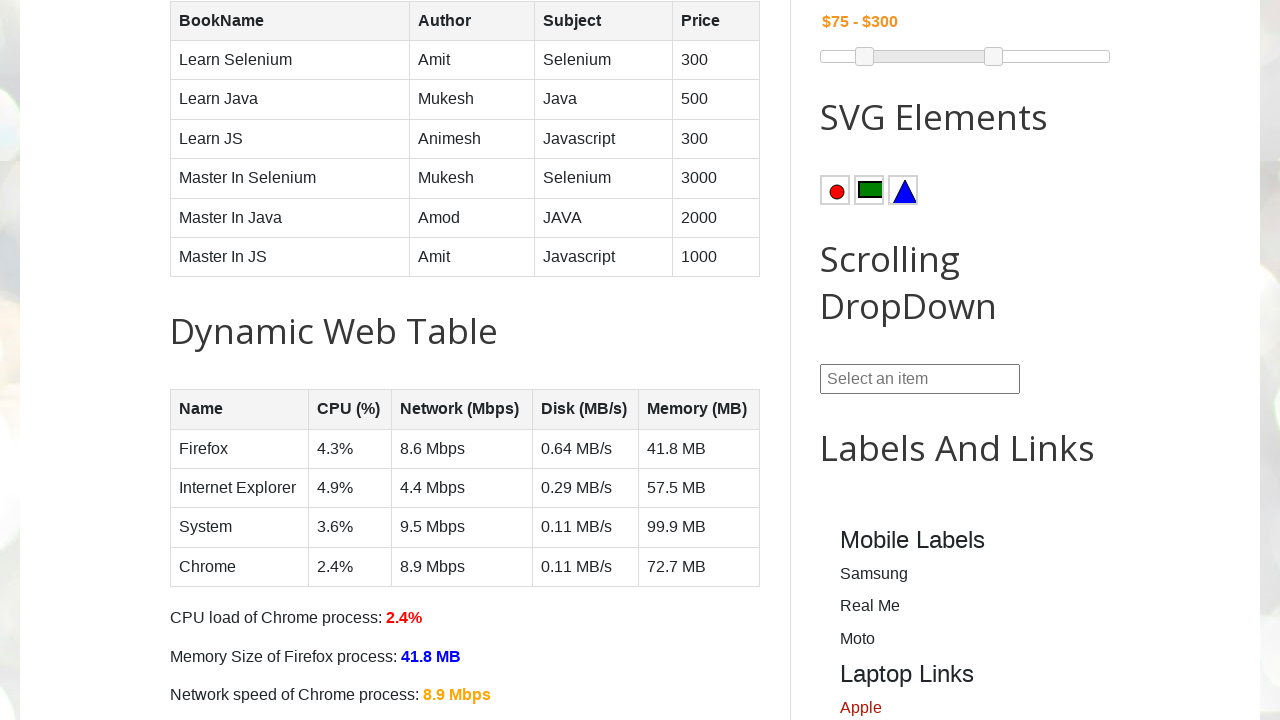

Retrieved cell data from row 5, column 1
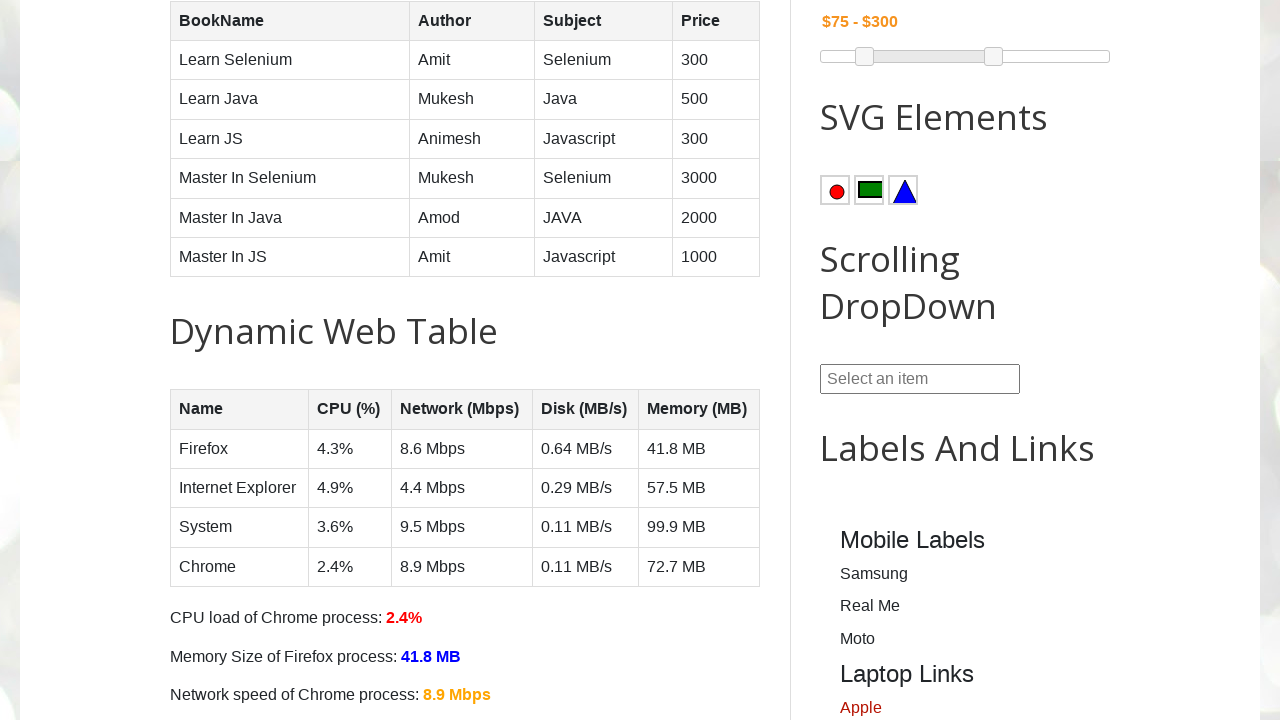

Verified that table column 2 contains 'Author'
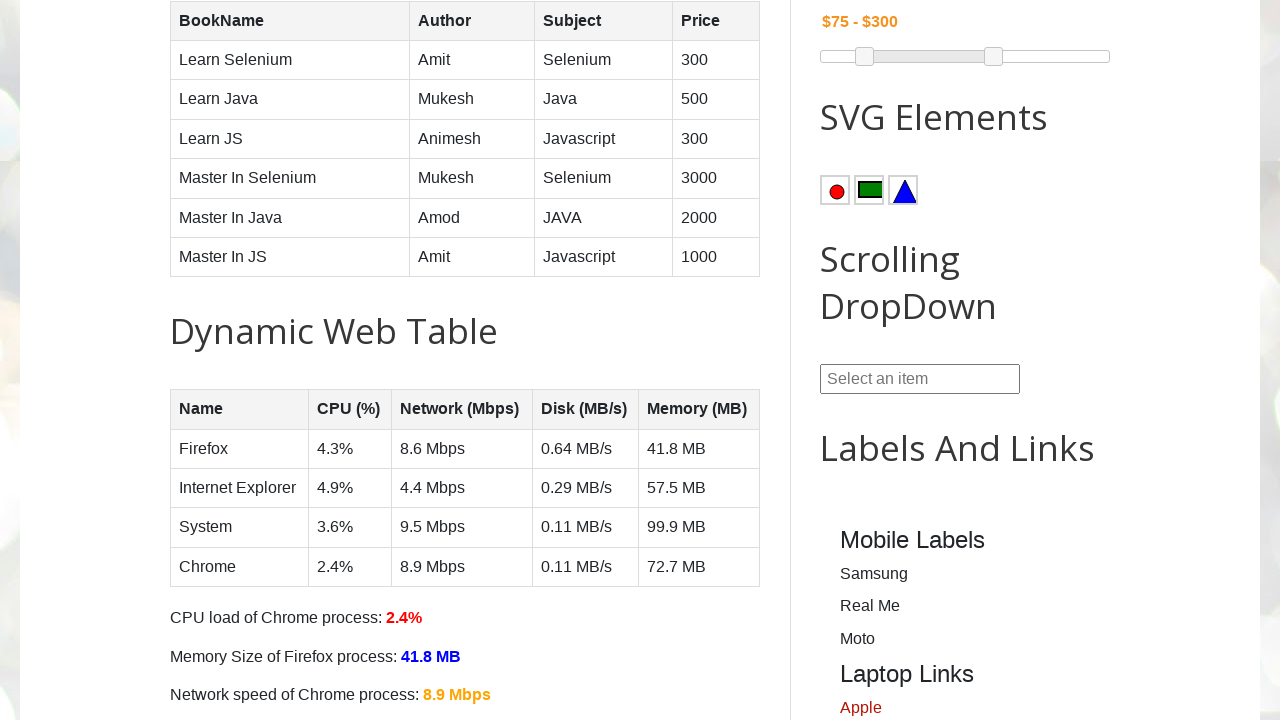

Verified that table row 4 contains 'Learn JS'
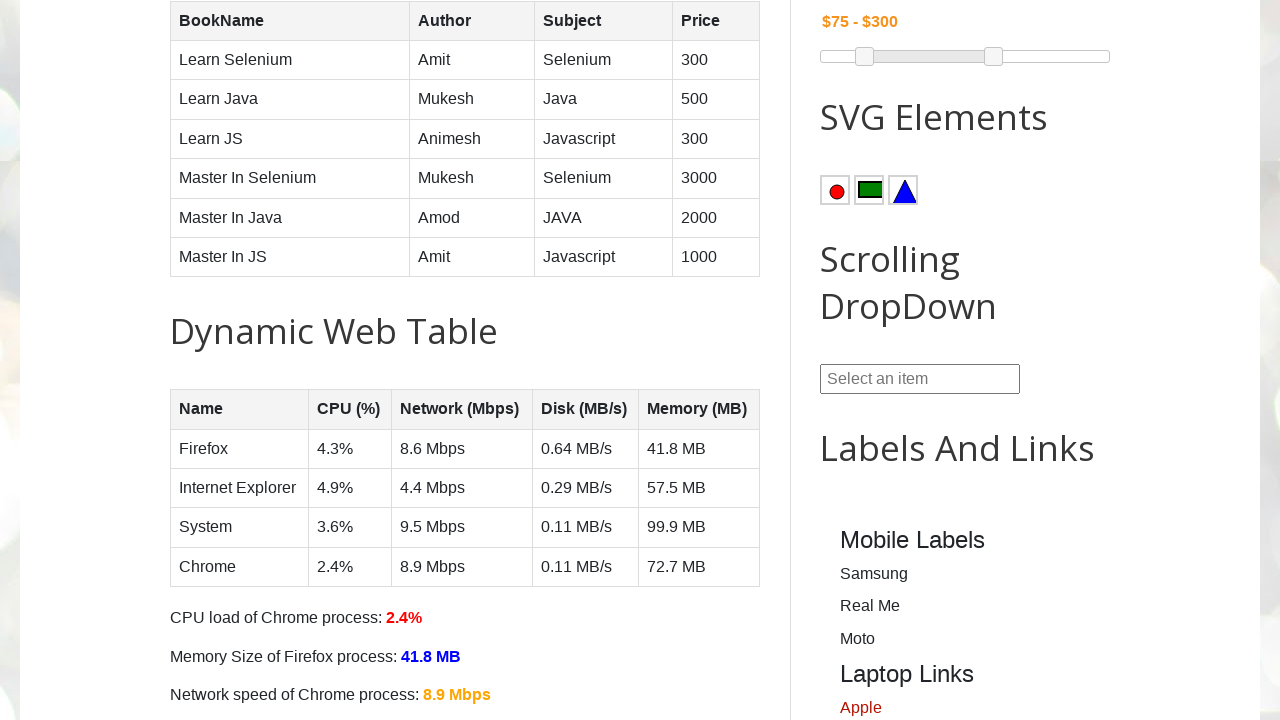

Verified that table cell at row 5, column 2 contains 'Mukesh'
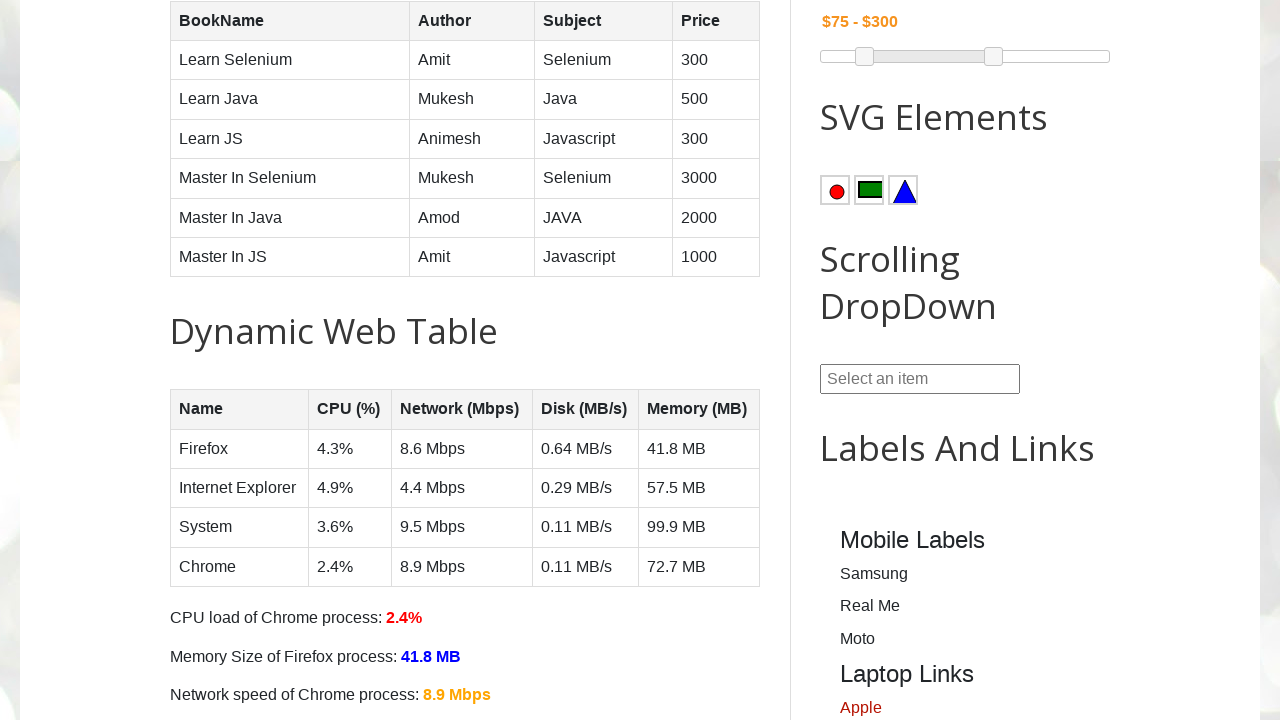

Verified that table header contains 'BookName'
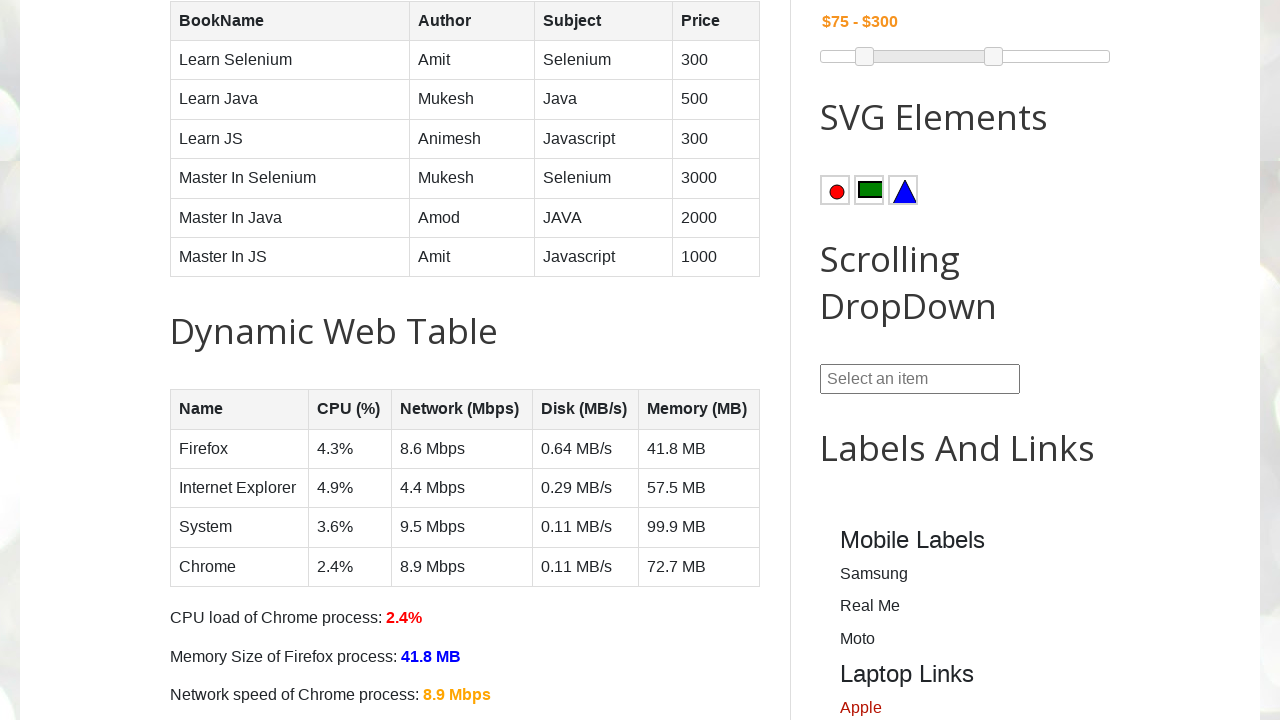

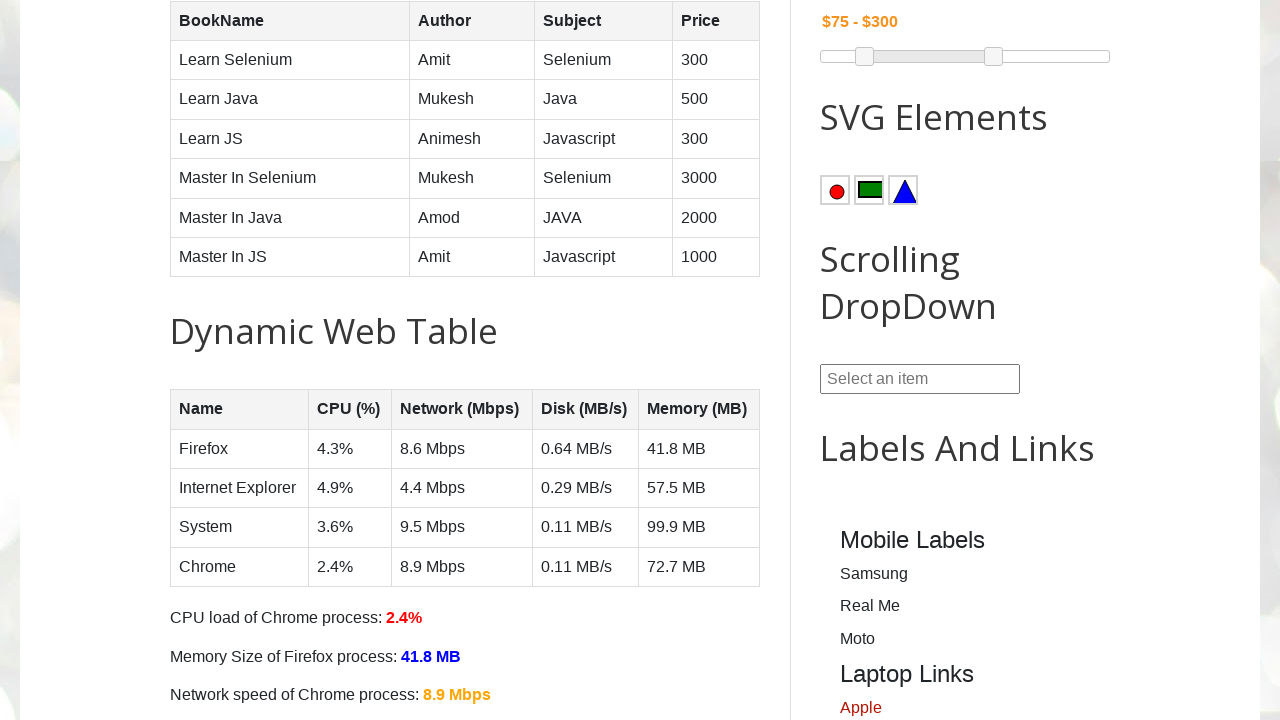